Fills out an automation practice form with personal information including name, email, gender selection, and phone number

Starting URL: https://demoqa.com/automation-practice-form

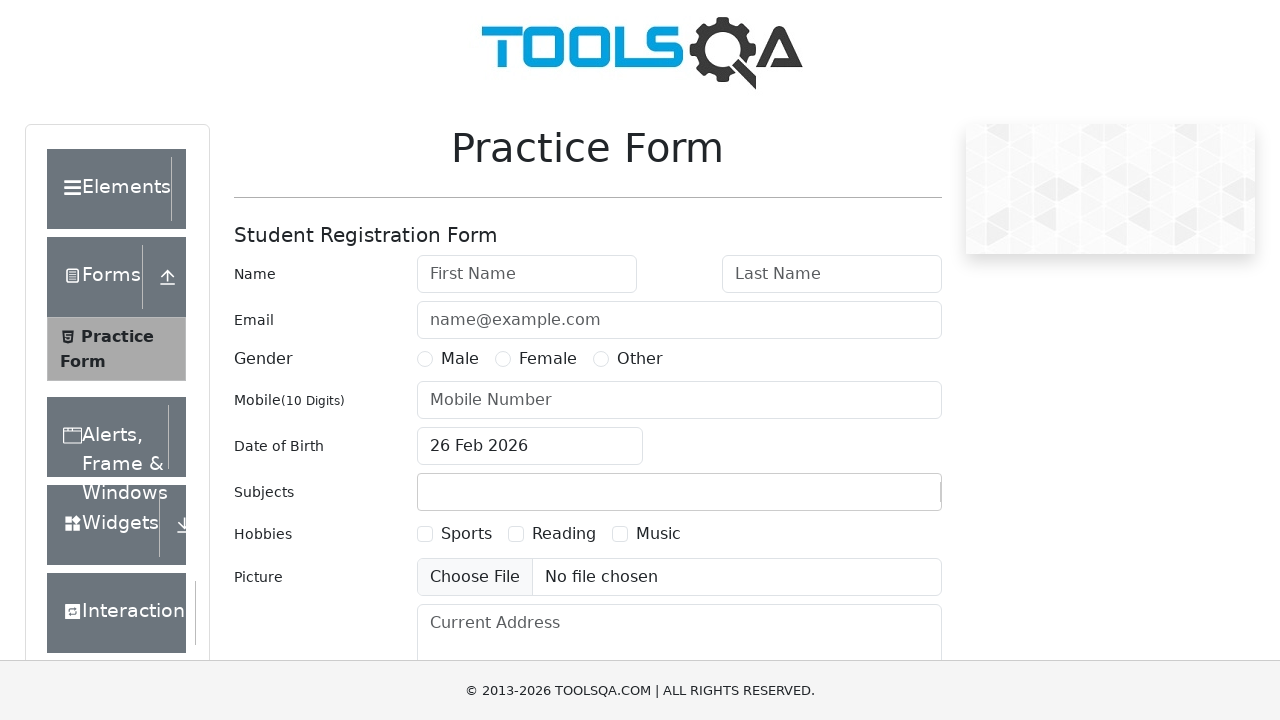

Filled first name field with 'Vaib' on input#firstName
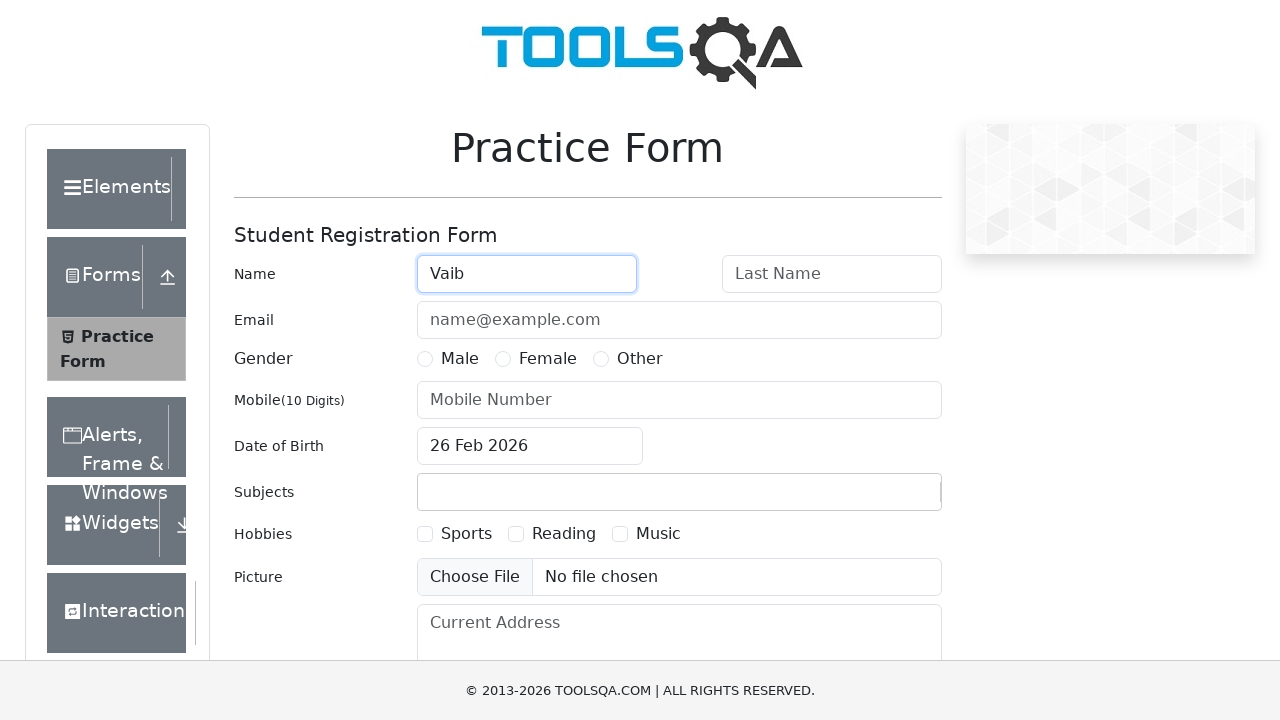

Filled last name field with 'K' on input#lastName
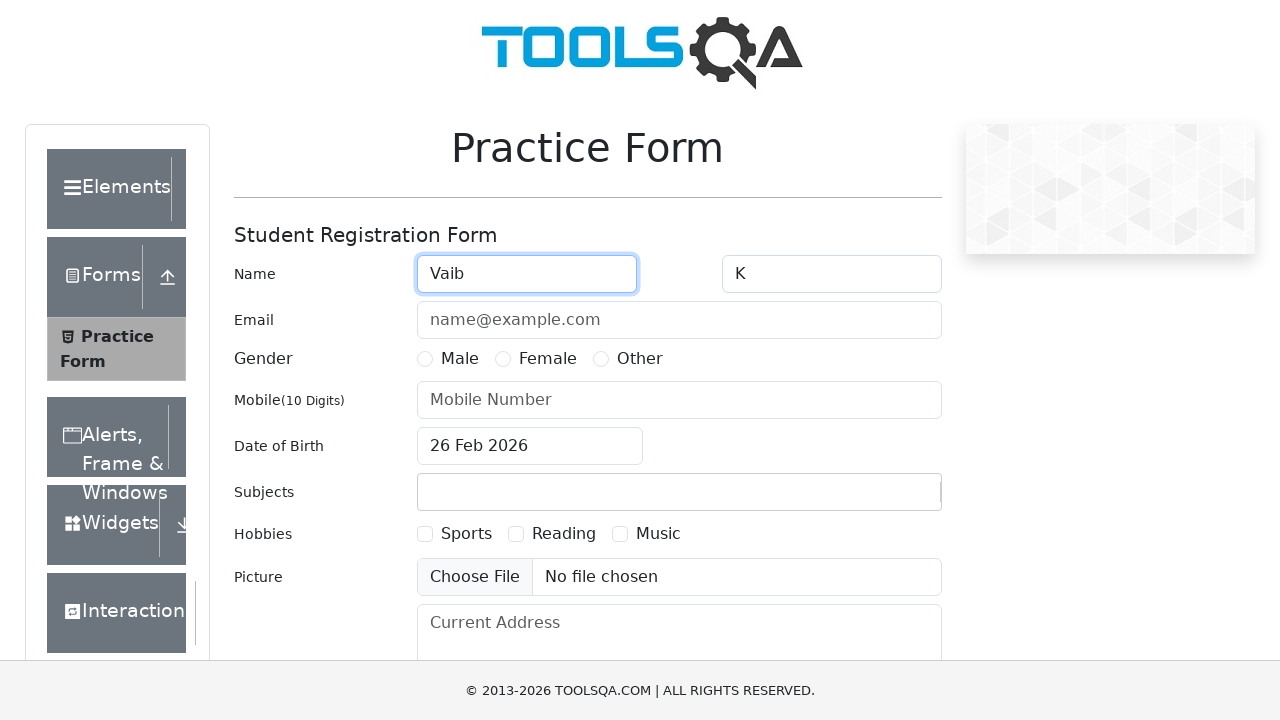

Filled email field with 'vaibs12@gmail.com' on input#userEmail
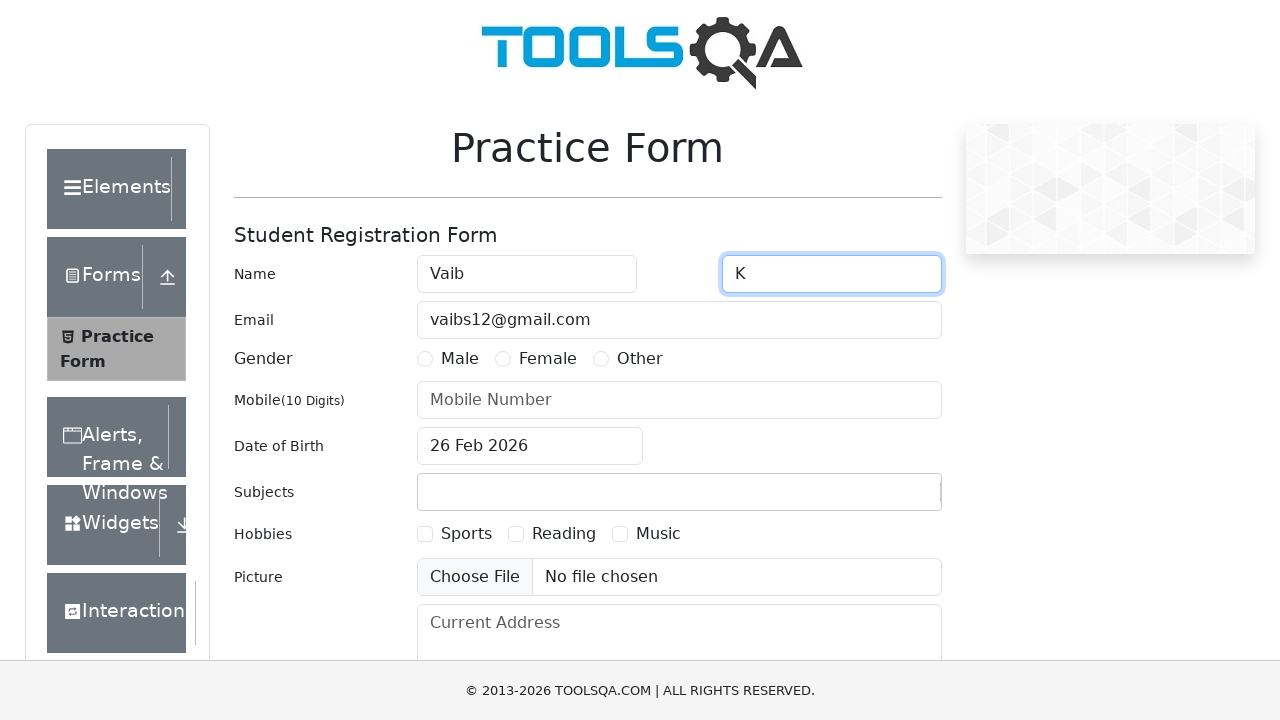

Selected Male gender option at (460, 359) on label:has-text('Male')
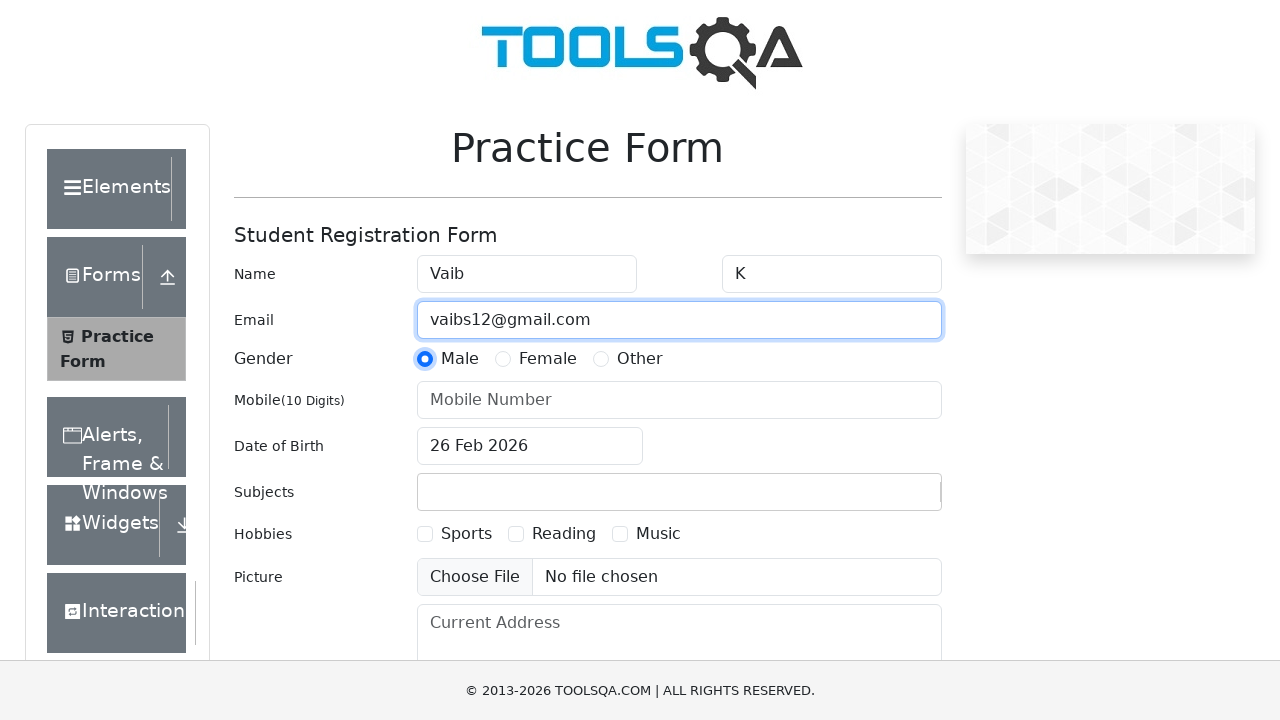

Filled phone number field with '9876543210' on input#userNumber
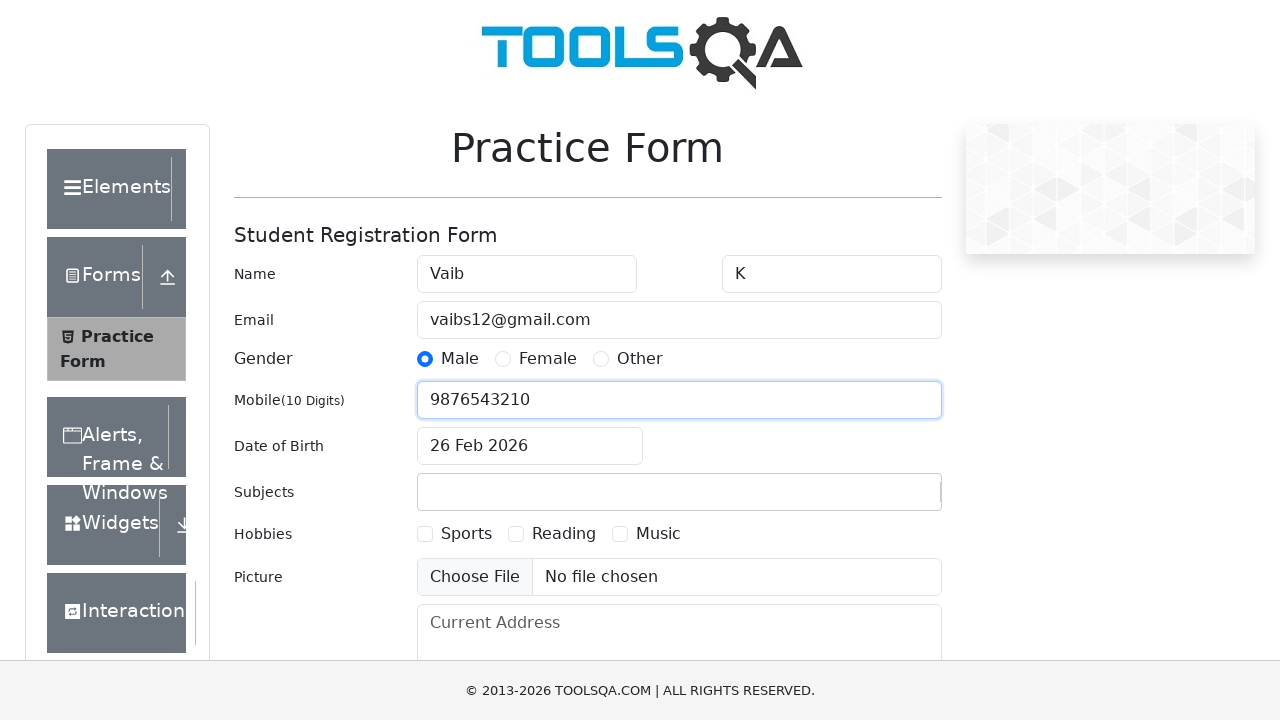

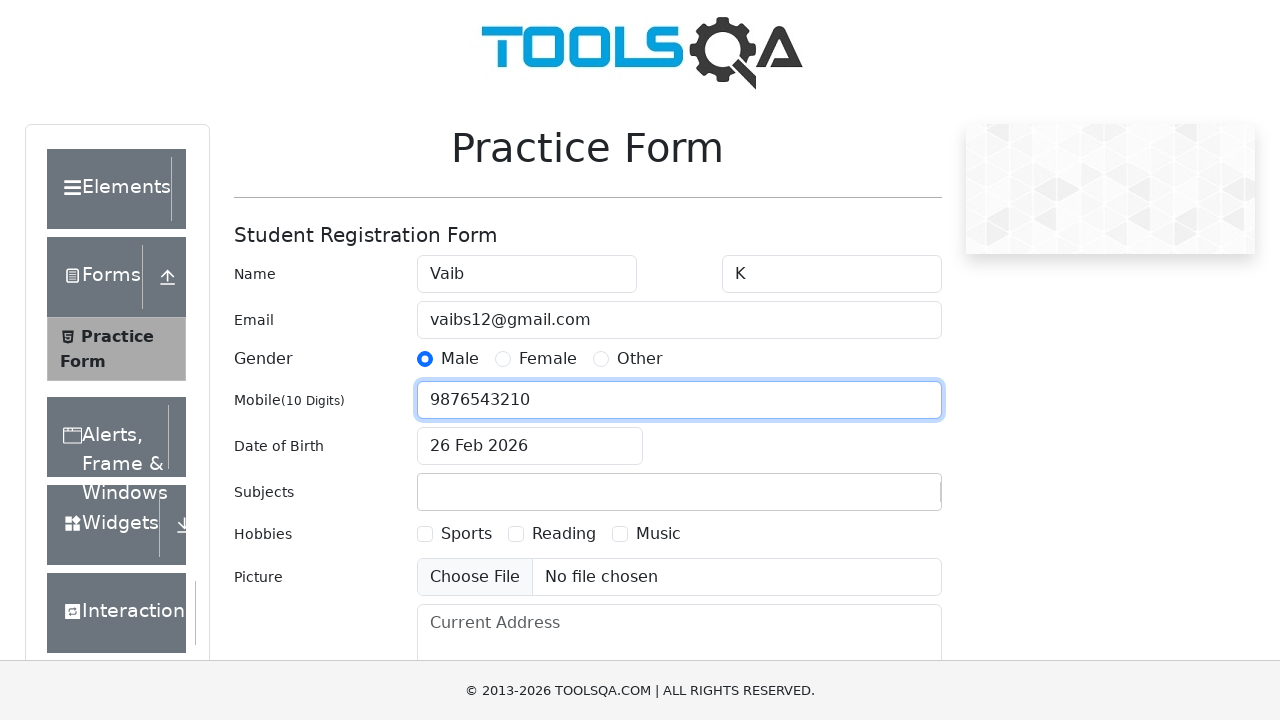